Tests radio button interactions by clicking through three different radio buttons using different selector strategies (id, CSS selector, and XPath)

Starting URL: https://formy-project.herokuapp.com/radiobutton

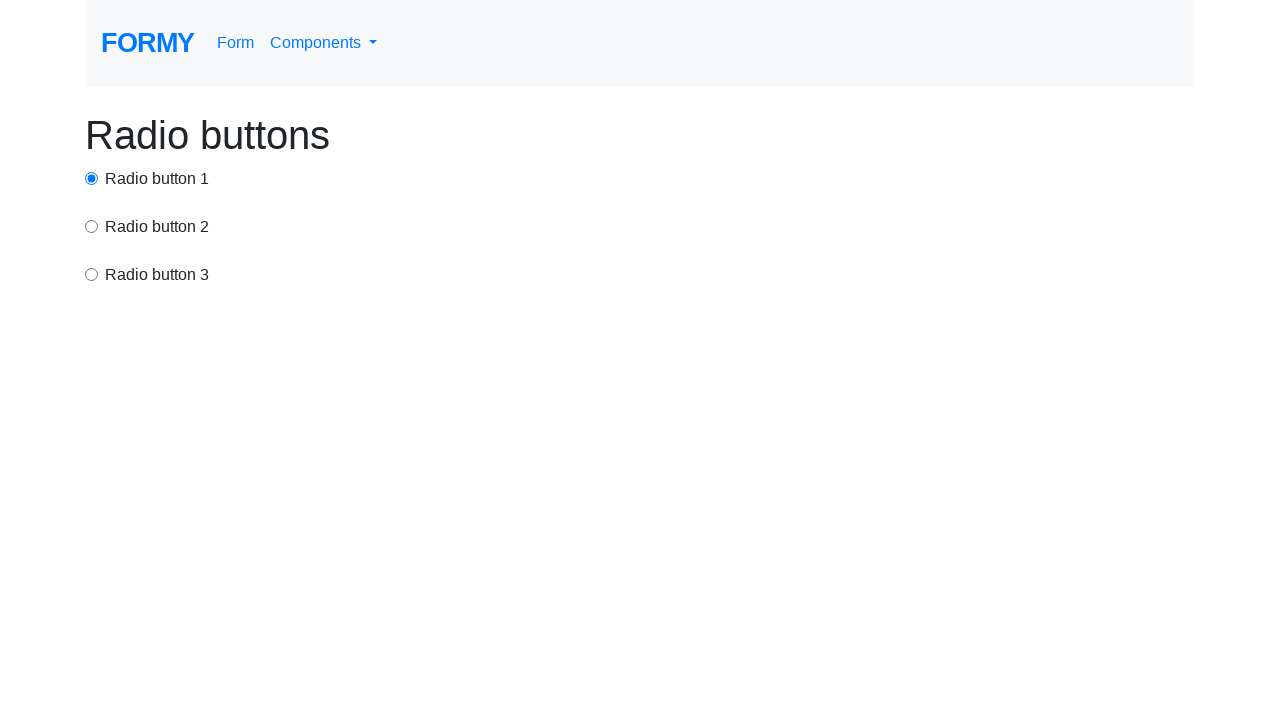

Clicked first radio button using id selector at (92, 178) on #radio-button-1
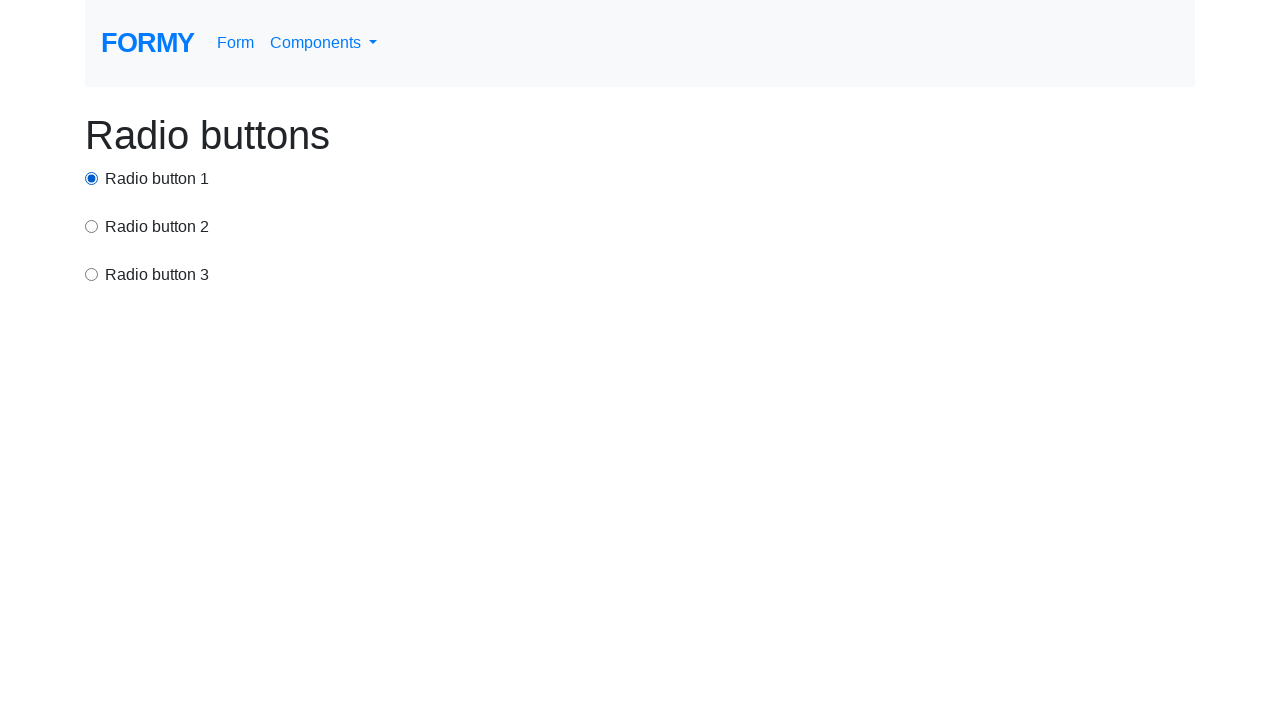

Clicked second radio button using CSS selector at (92, 226) on input[value='option2']
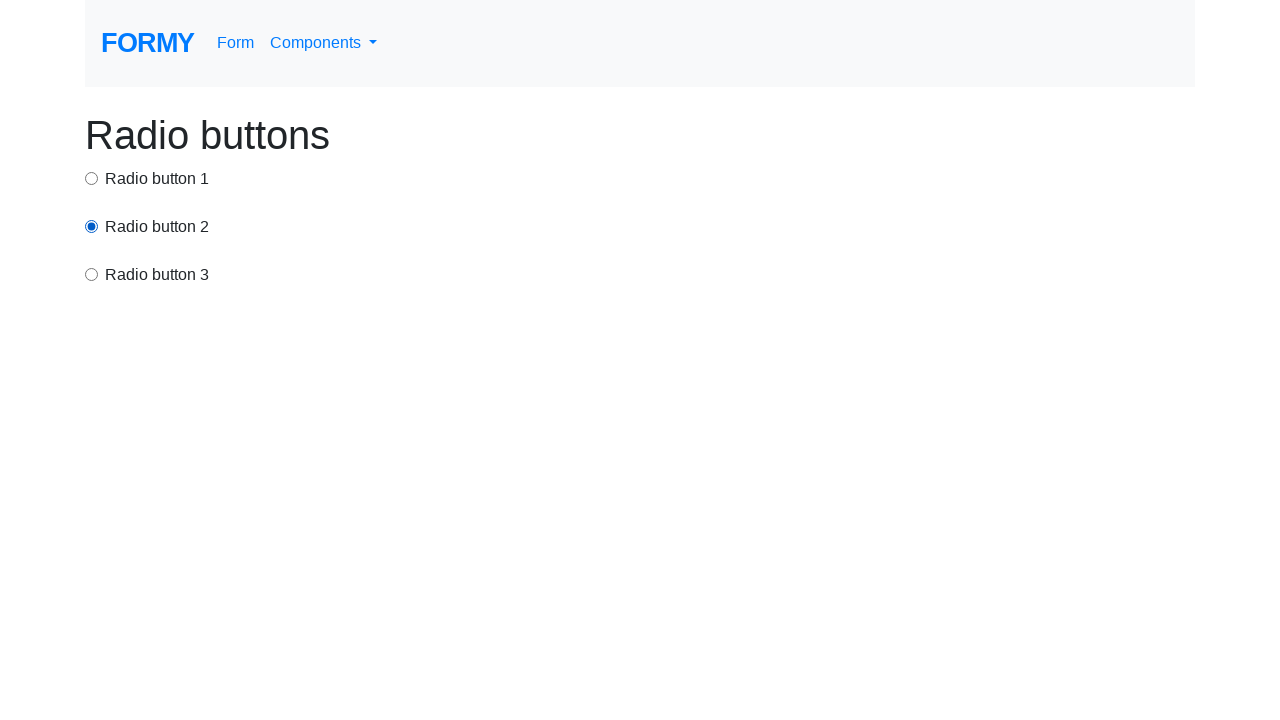

Clicked third radio button using XPath selector at (92, 274) on xpath=/html/body/div/div[3]/input
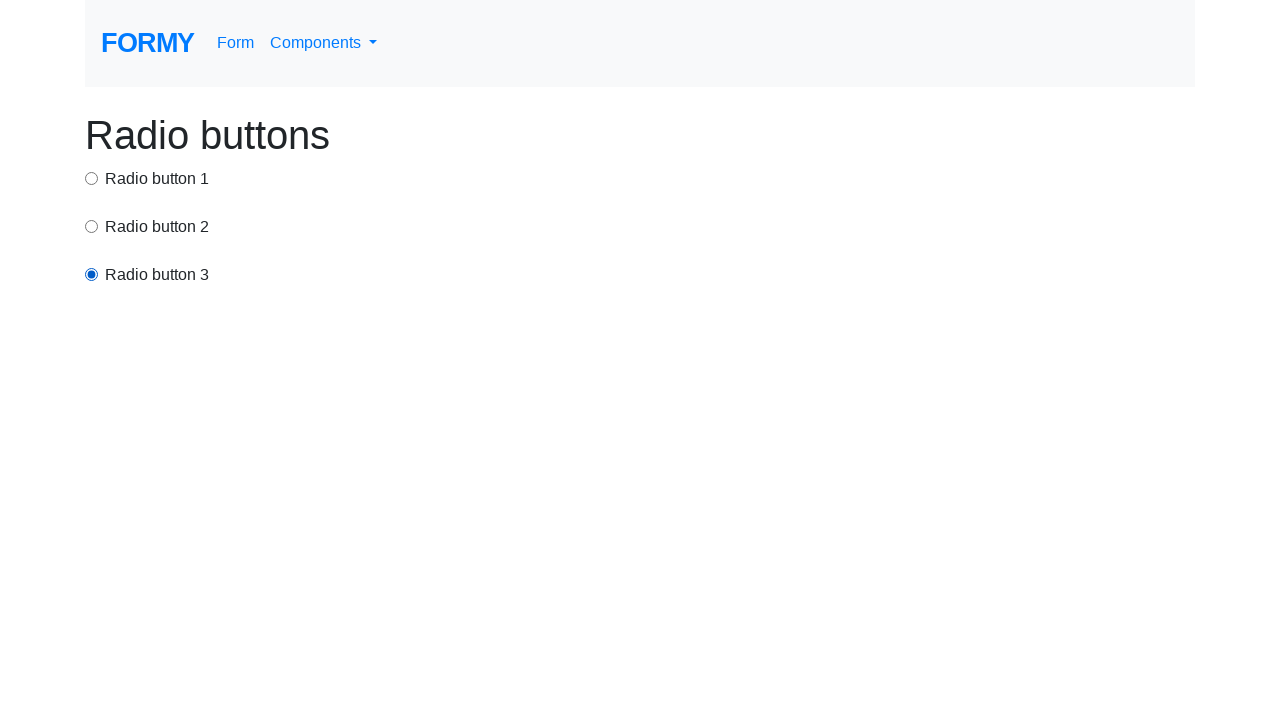

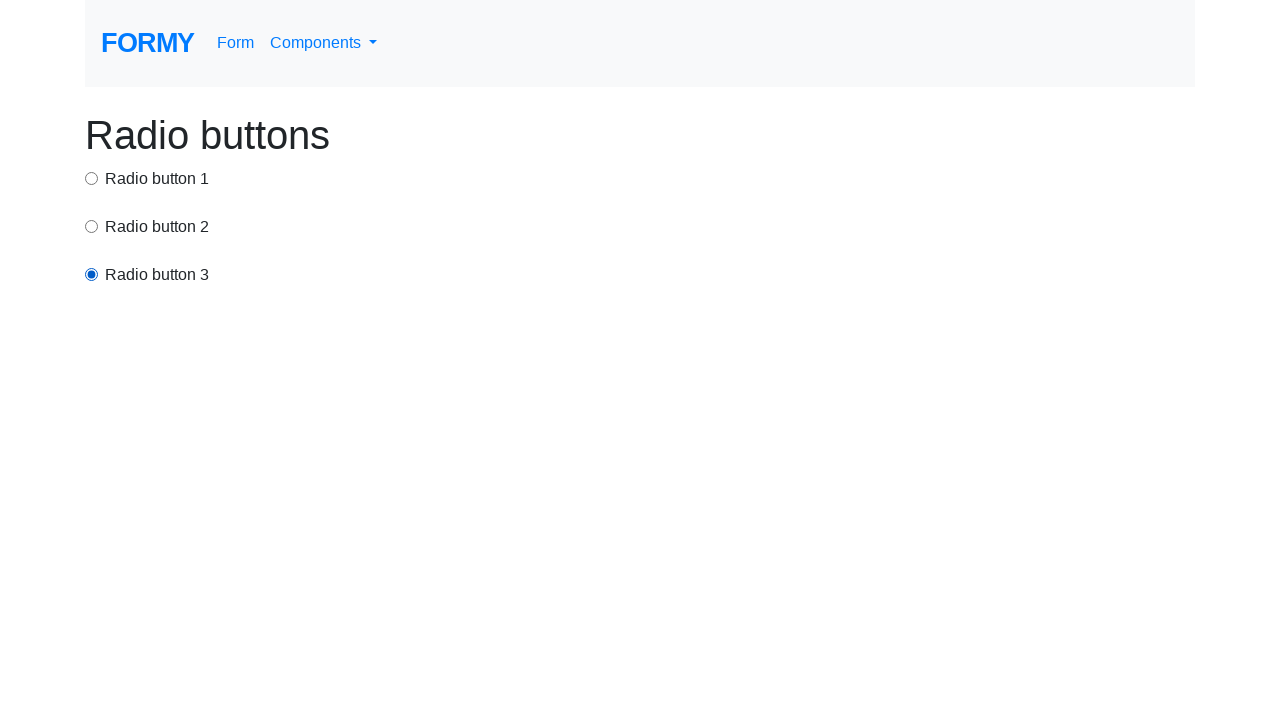